Tests input field functionality by entering, clearing, and re-entering a value

Starting URL: http://the-internet.herokuapp.com/inputs

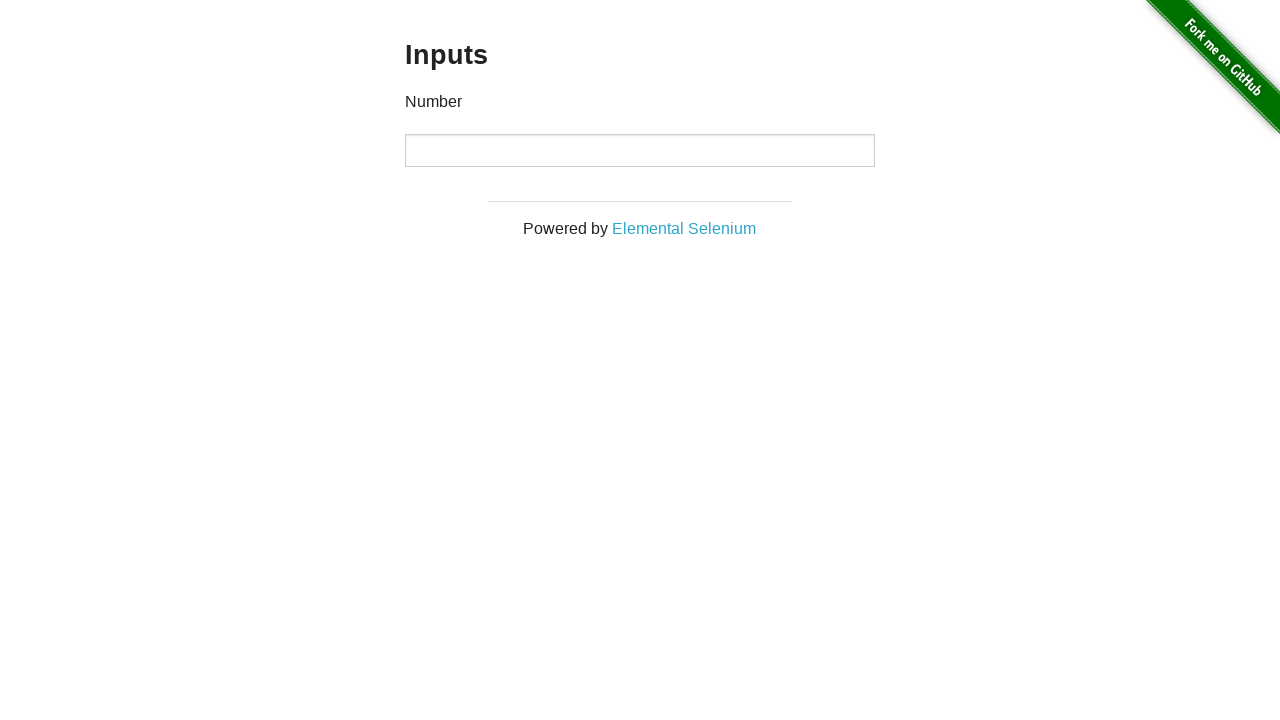

Entered initial value '1000' in number input field on [type="number"]
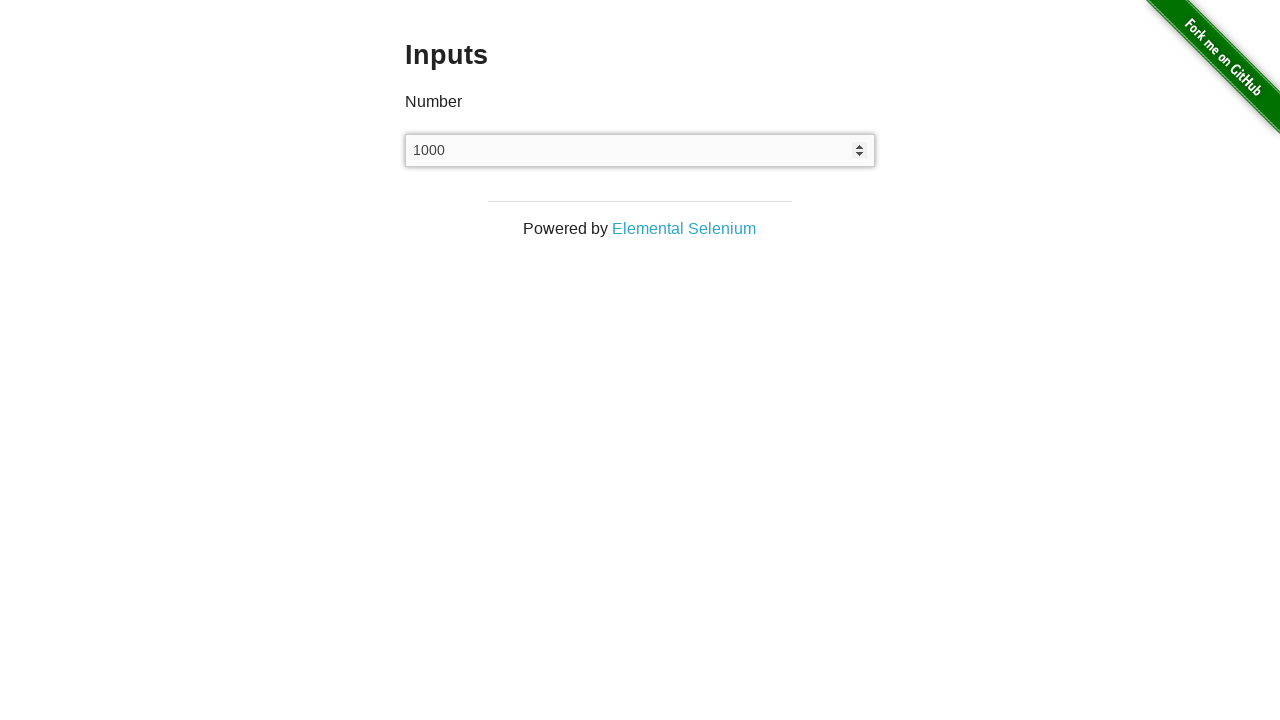

Cleared the number input field on [type="number"]
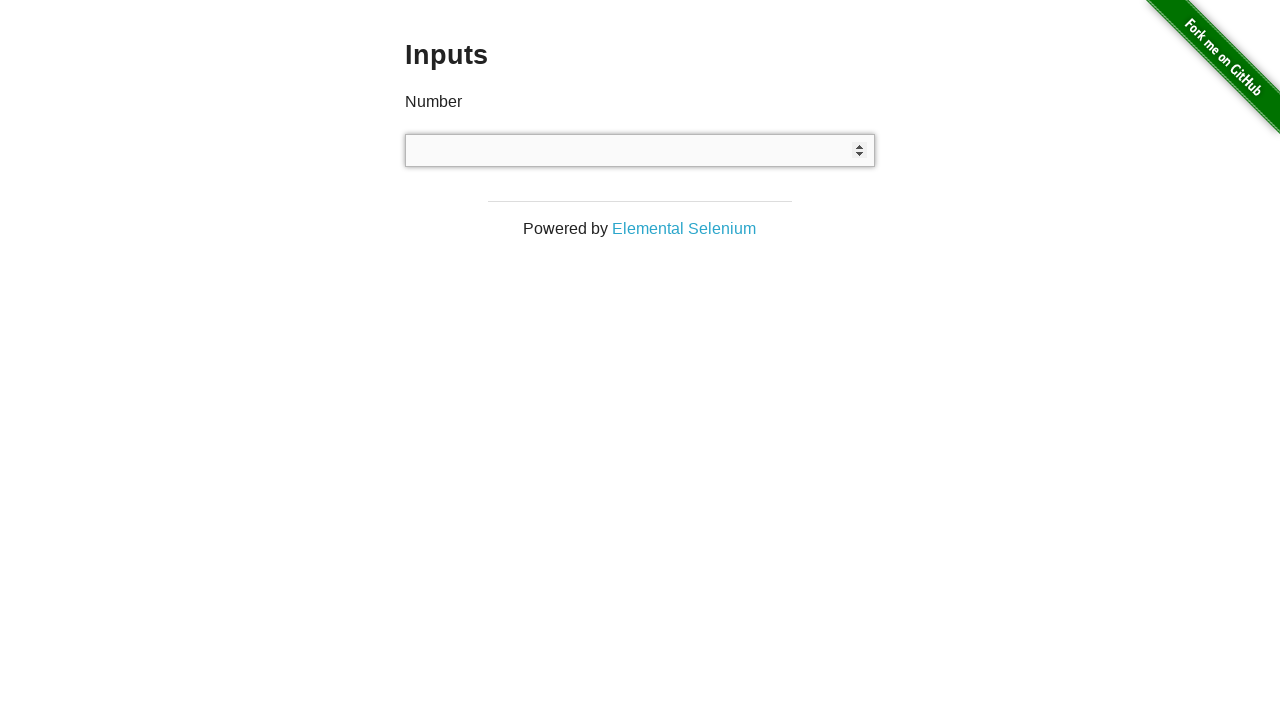

Entered new value '999' in number input field on [type="number"]
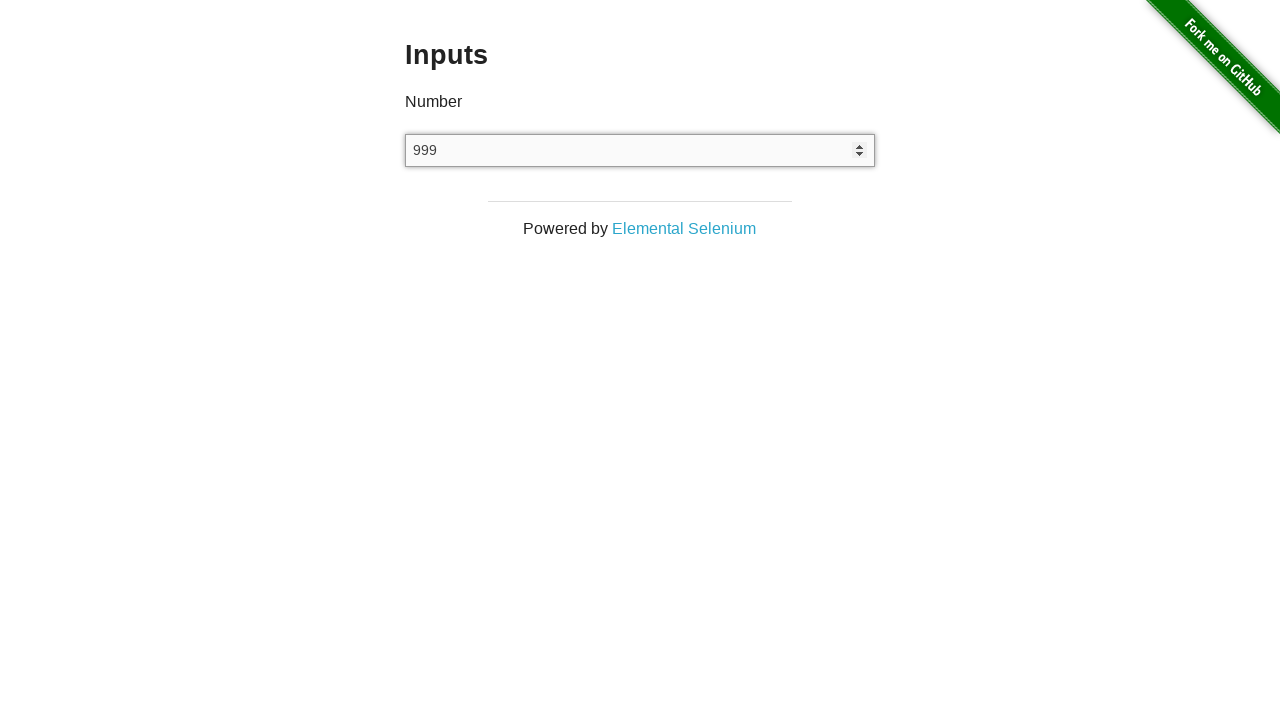

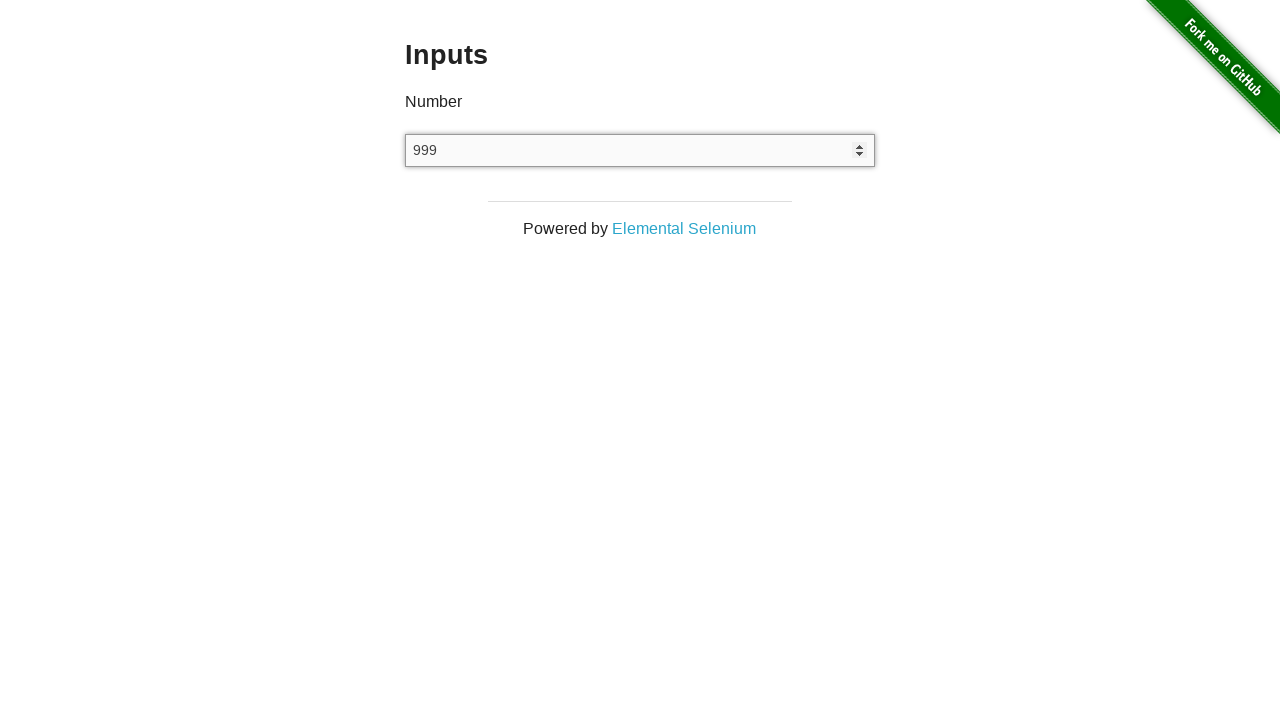